Tests mouse hover functionality by revealing hidden content and clicking the "Top" link to scroll to top of page

Starting URL: https://rahulshettyacademy.com/AutomationPractice/

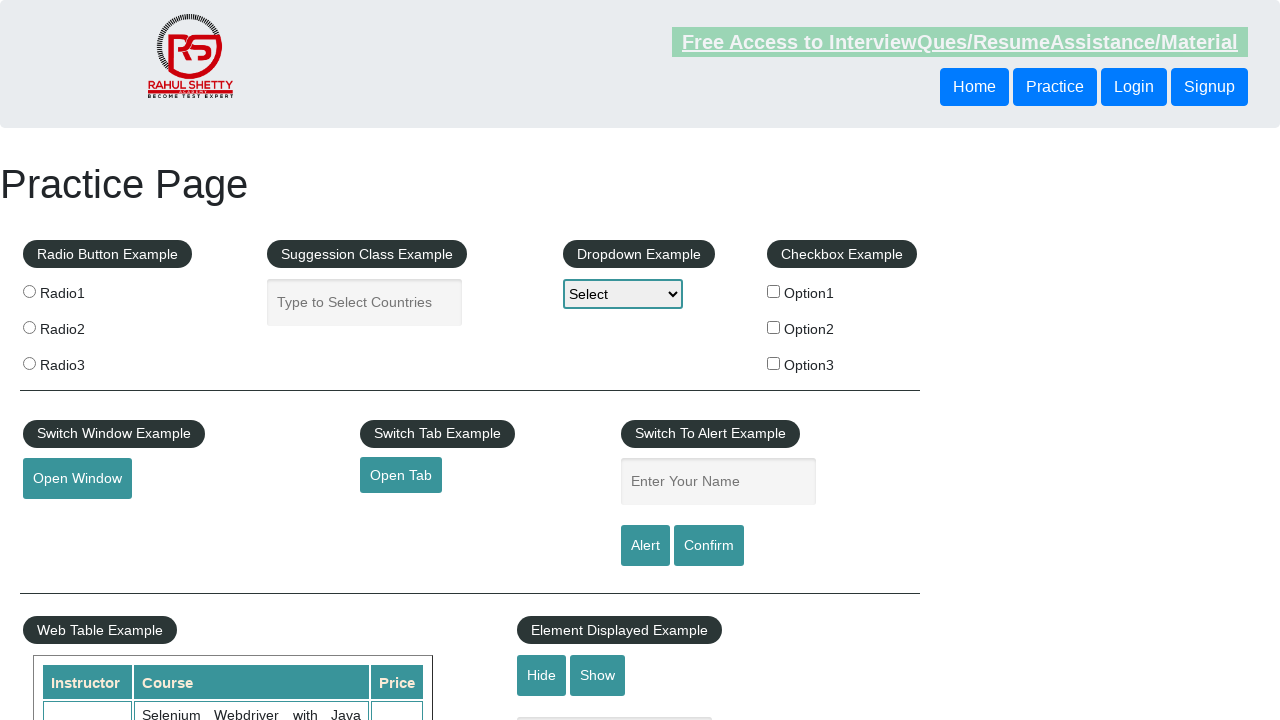

Hovered over mouse hover button to reveal hidden content at (109, 361) on .mouse-hover
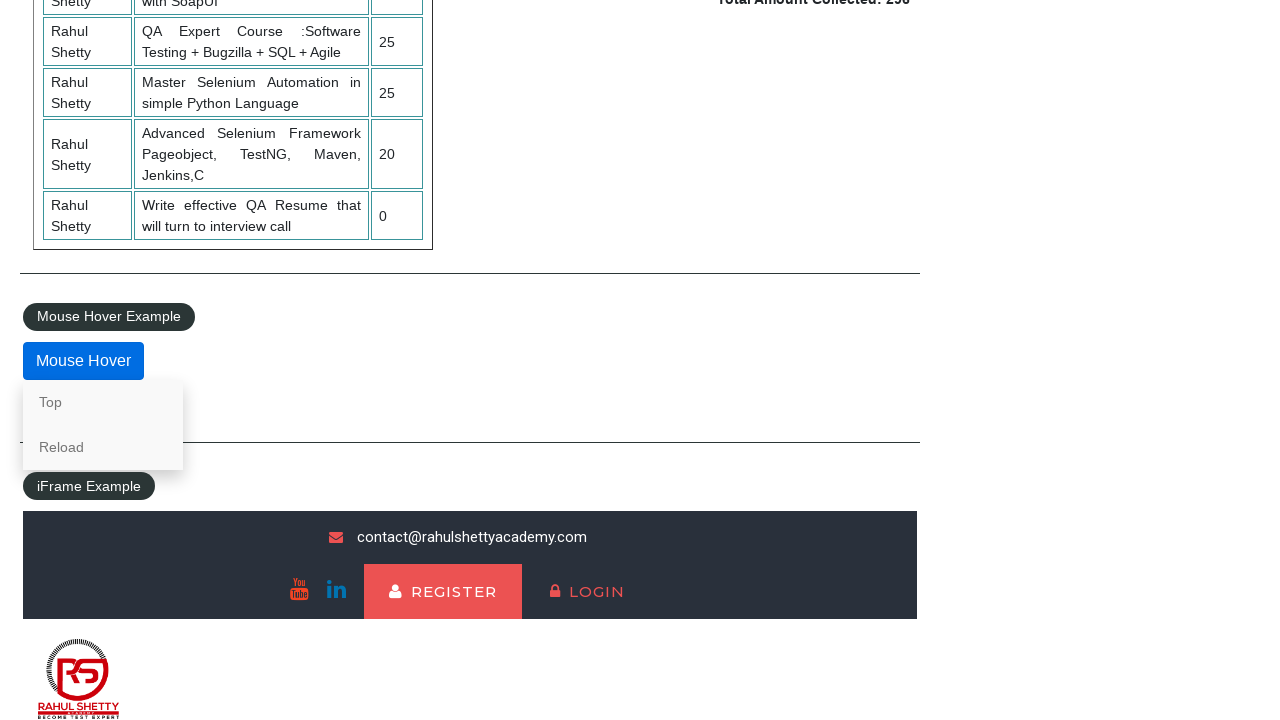

Clicked on 'Top' link in the revealed menu at (103, 402) on text=Top
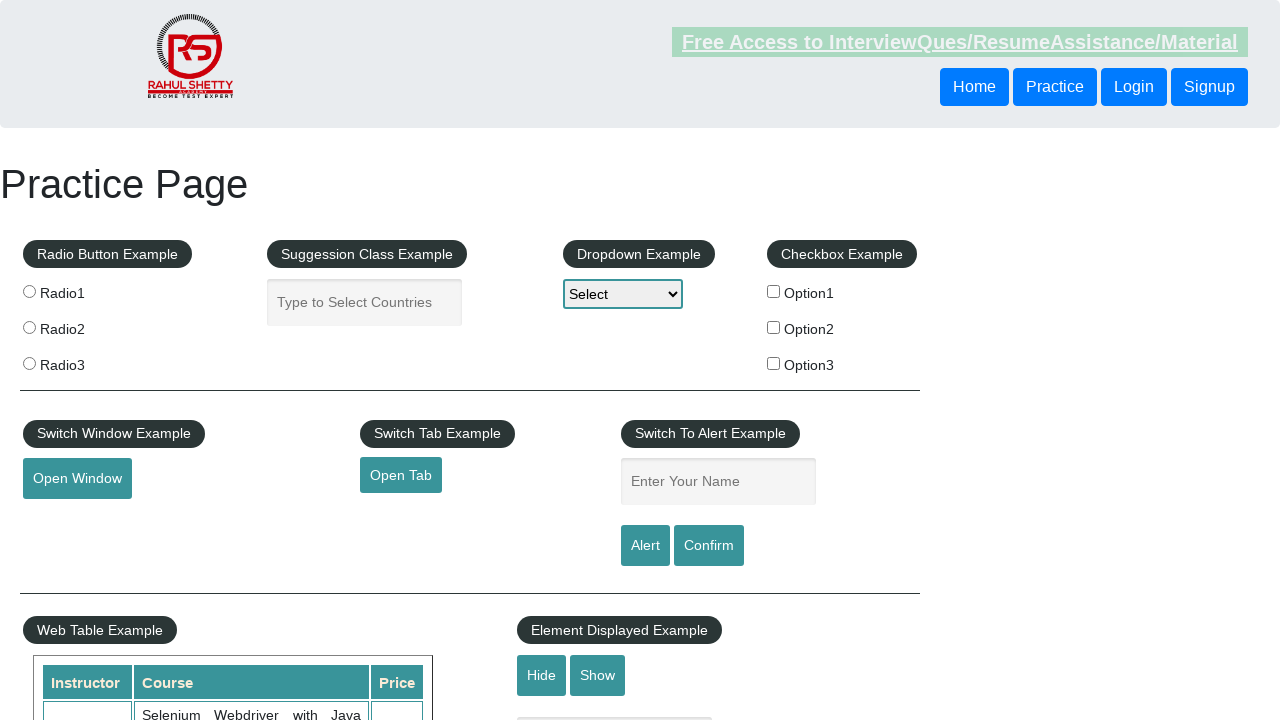

Verified that URL contains 'top' - page scrolled to top successfully
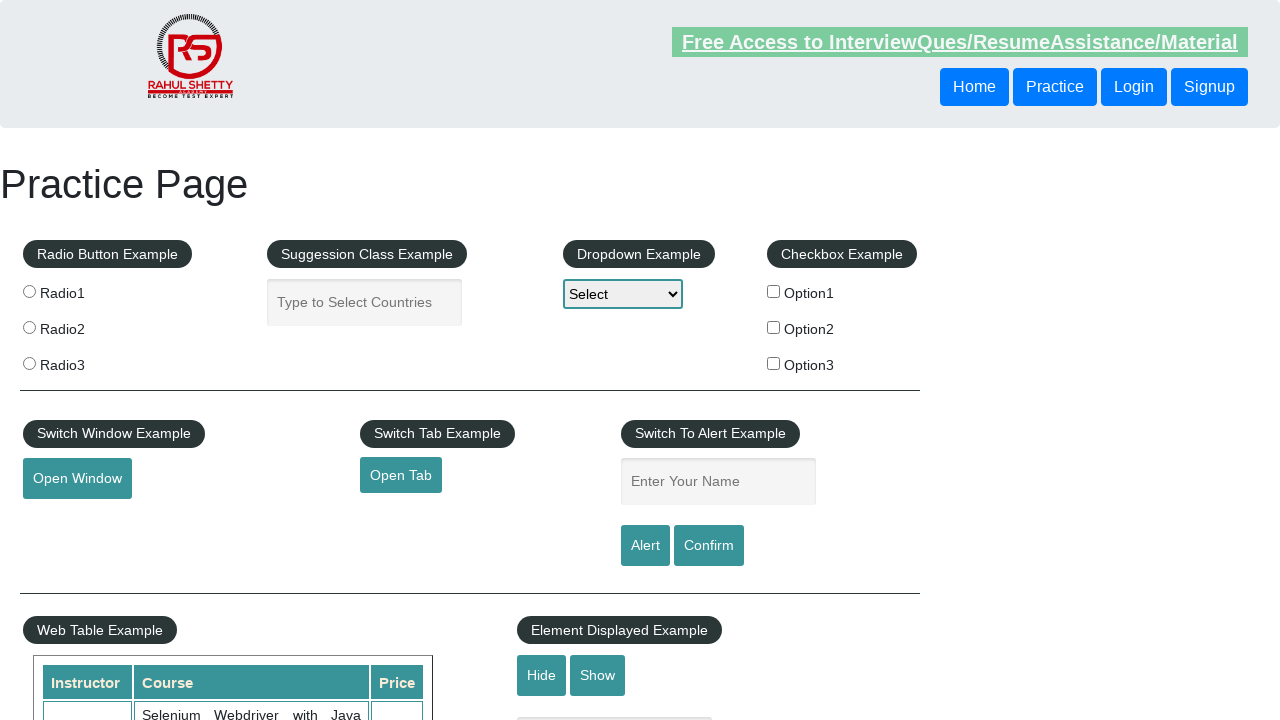

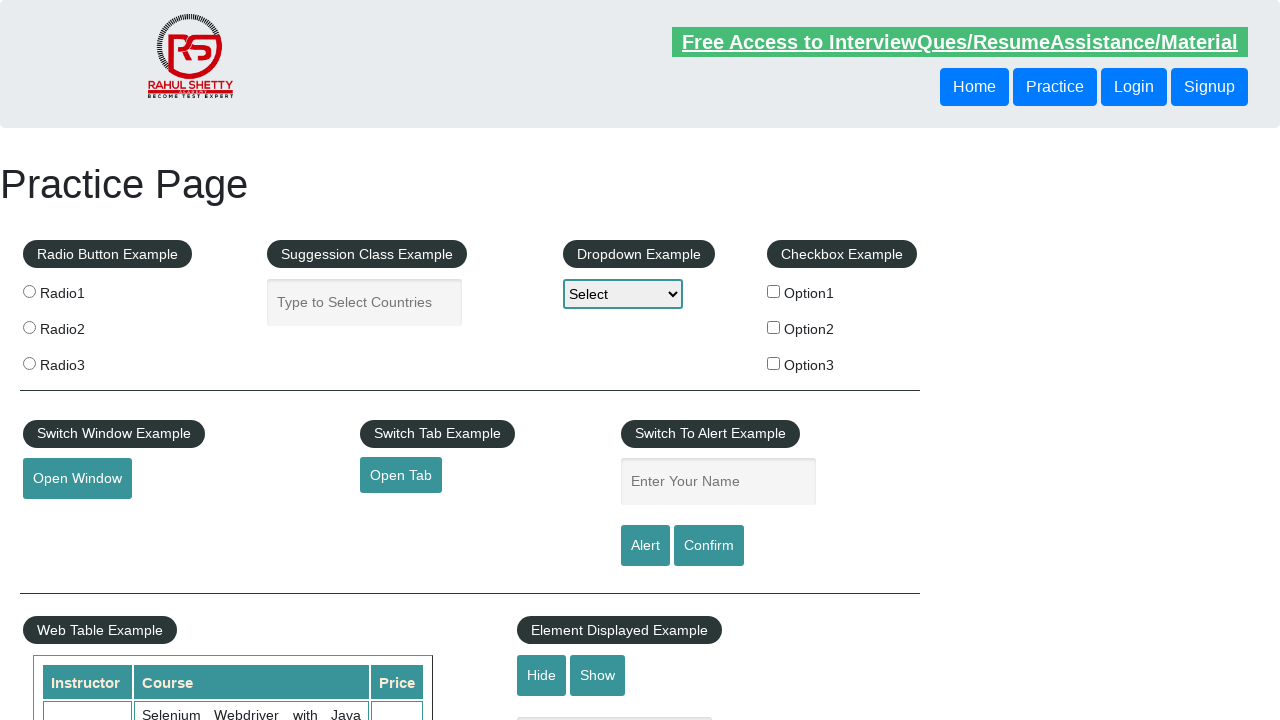